Tests drag and drop functionality on jQuery UI demo page by dragging an element into a droppable area within an iframe

Starting URL: https://jqueryui.com/droppable/

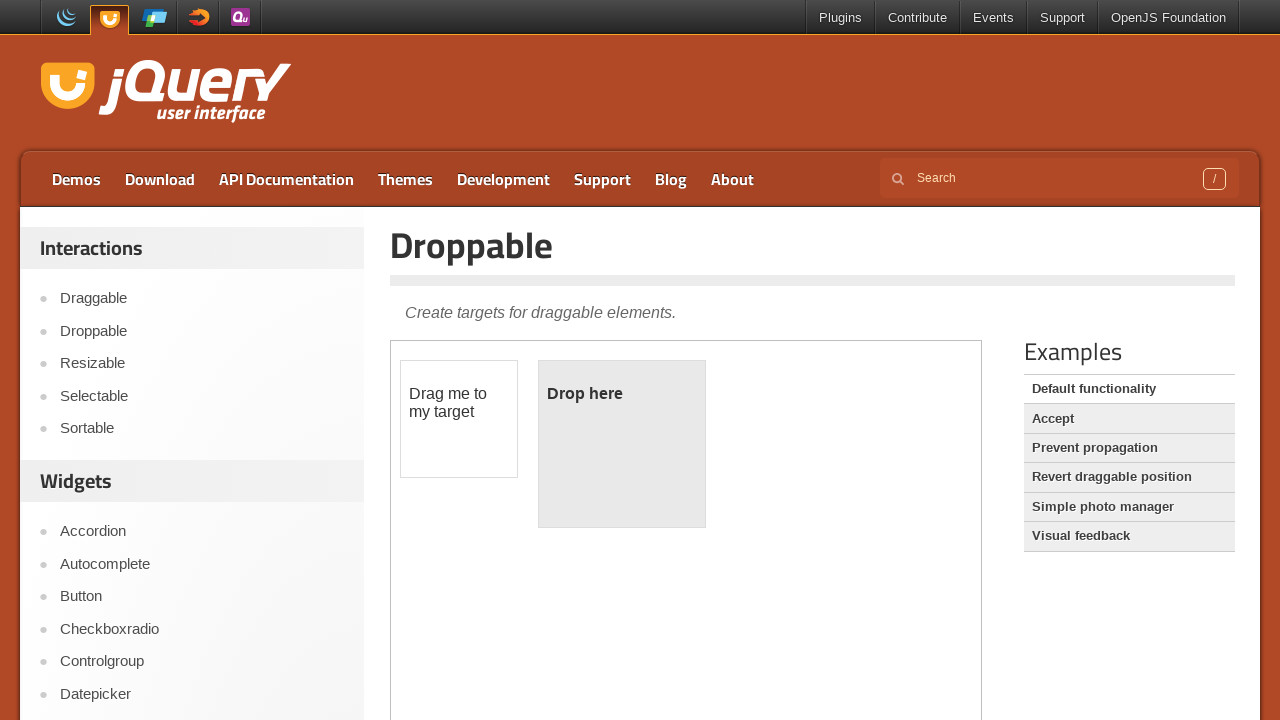

Located iframe containing drag and drop demo
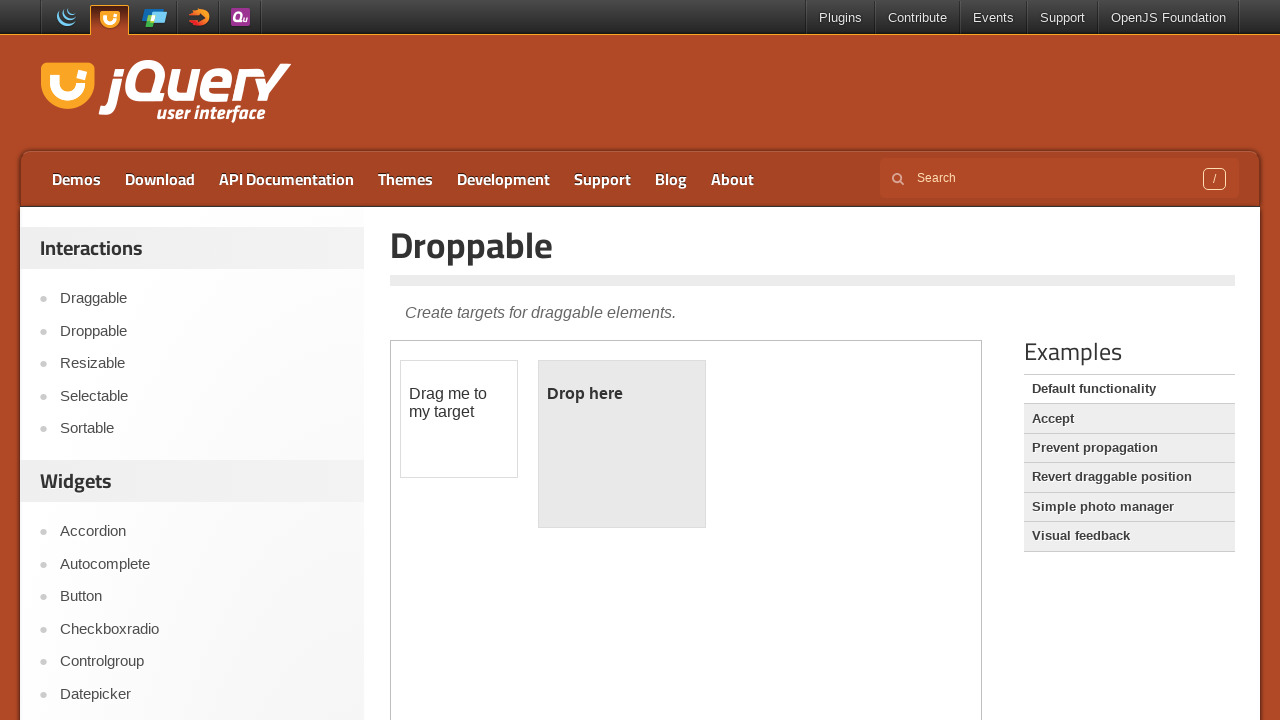

Clicked on draggable element at (459, 419) on iframe.demo-frame >> internal:control=enter-frame >> #draggable
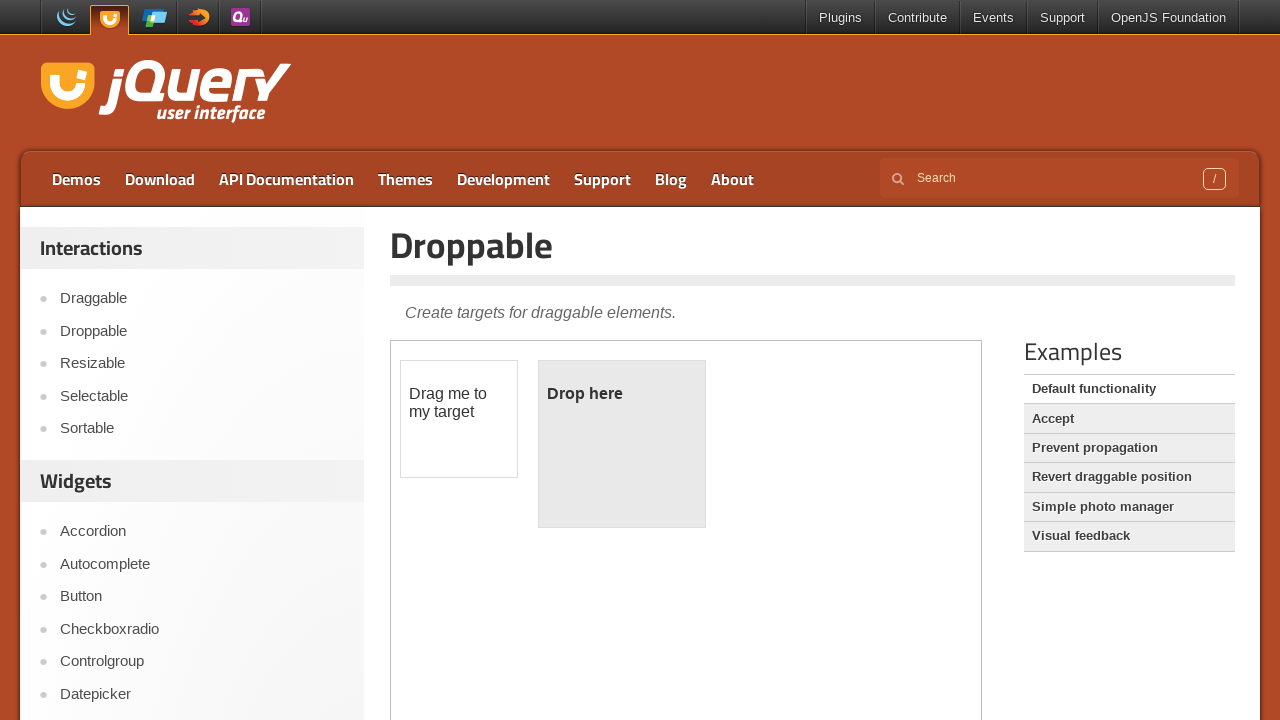

Dragged element into droppable area within iframe at (622, 444)
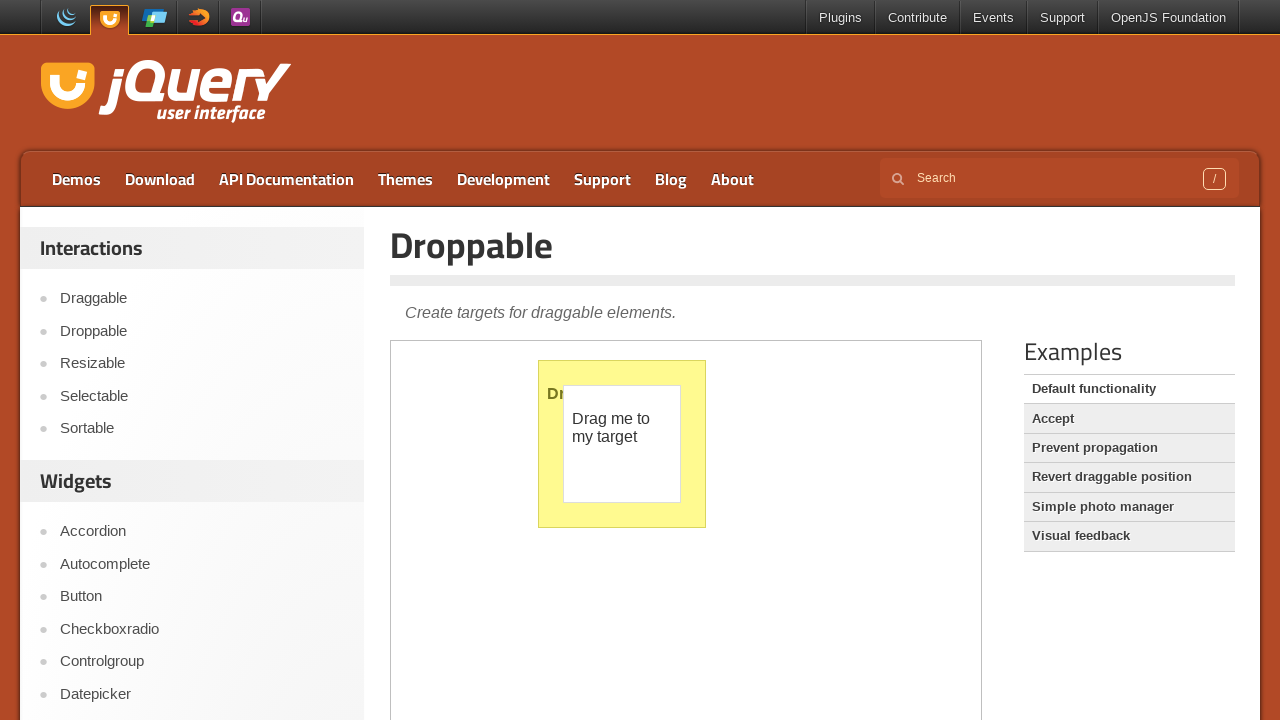

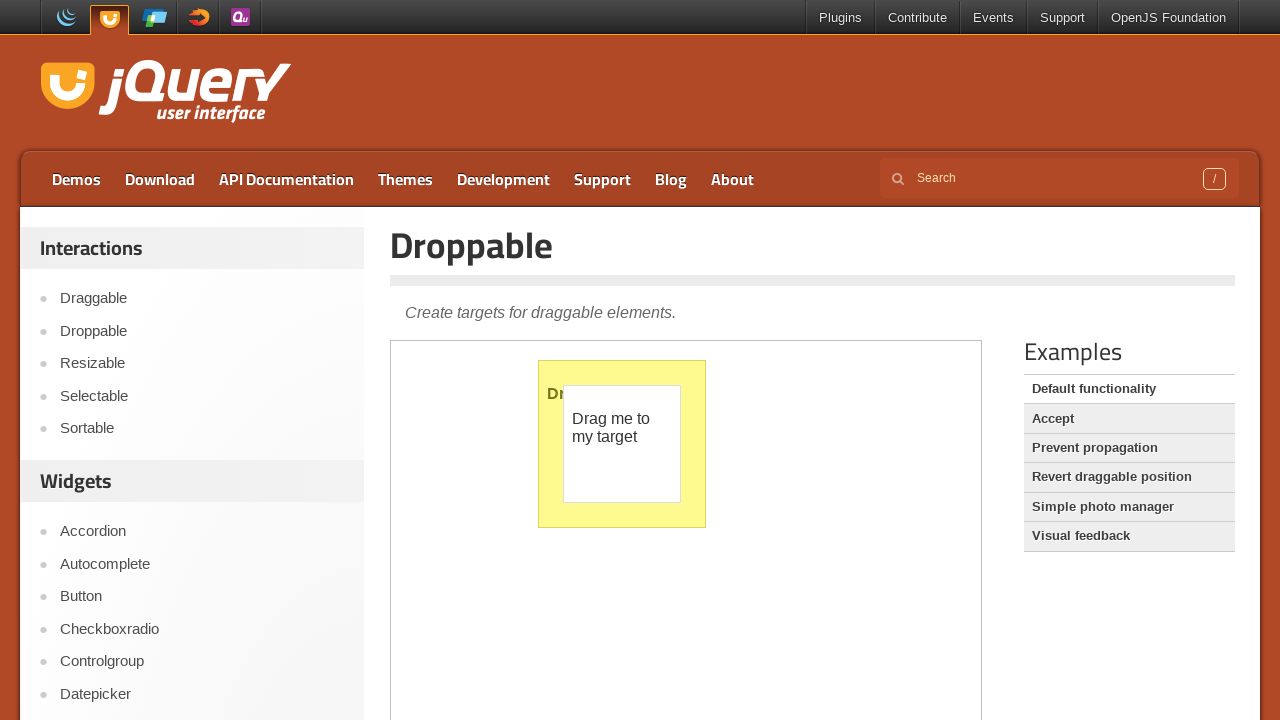